Tests HTML5 form validation by submitting an empty form and progressively filling fields to verify validation messages for name, password, email, and address fields

Starting URL: https://automationfc.github.io/html5/index.html

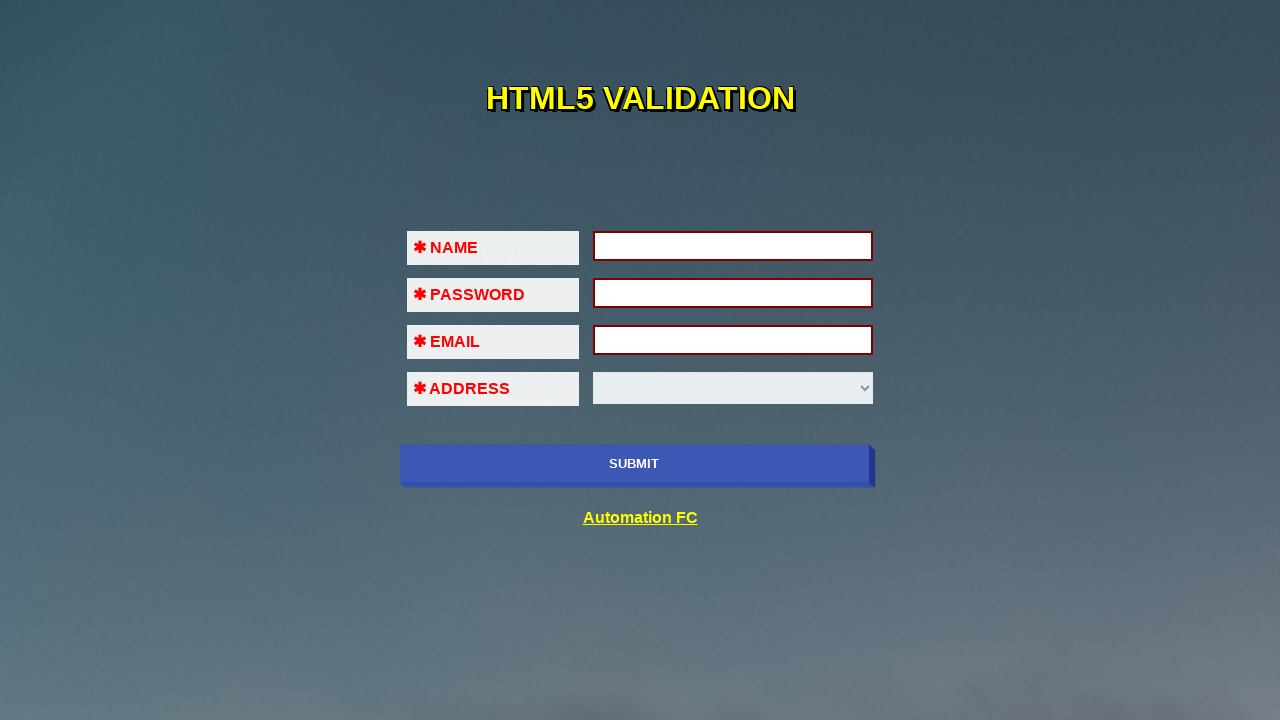

Clicked submit button to trigger validation on empty form at (634, 464) on xpath=//input[@name='submit-btn']
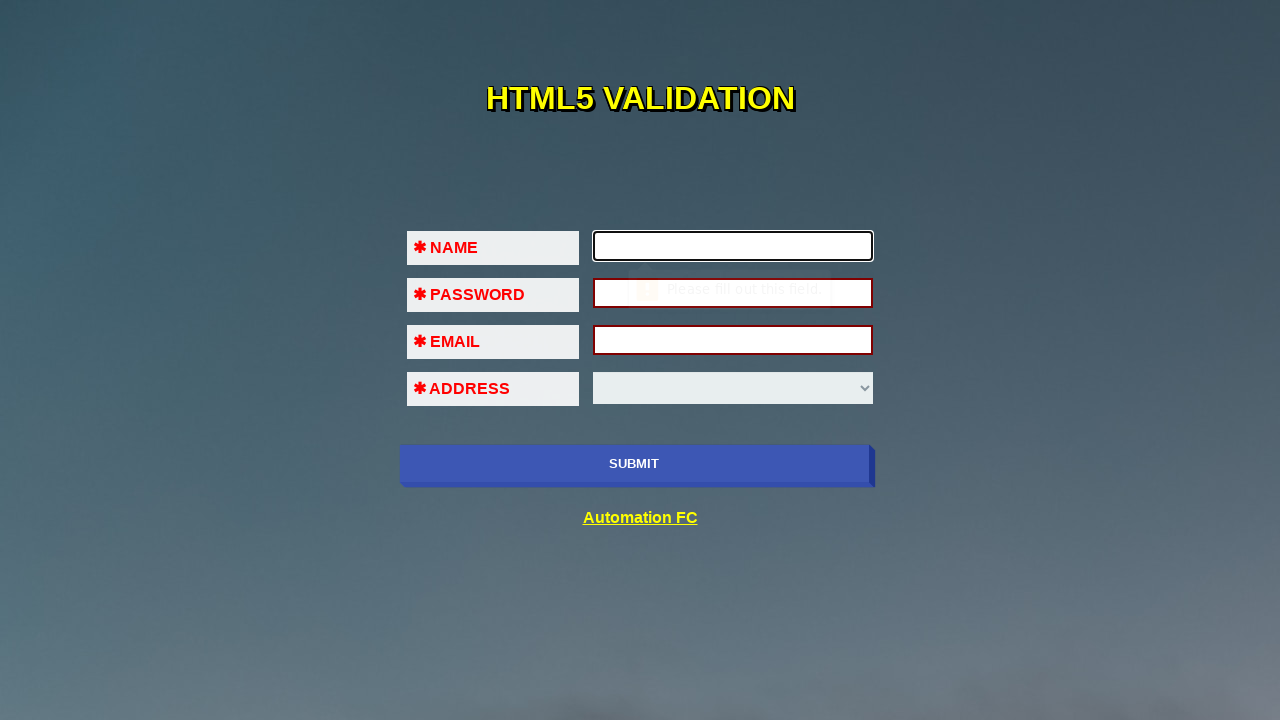

Filled name field with 'auto Check' on //input[@id='fname']
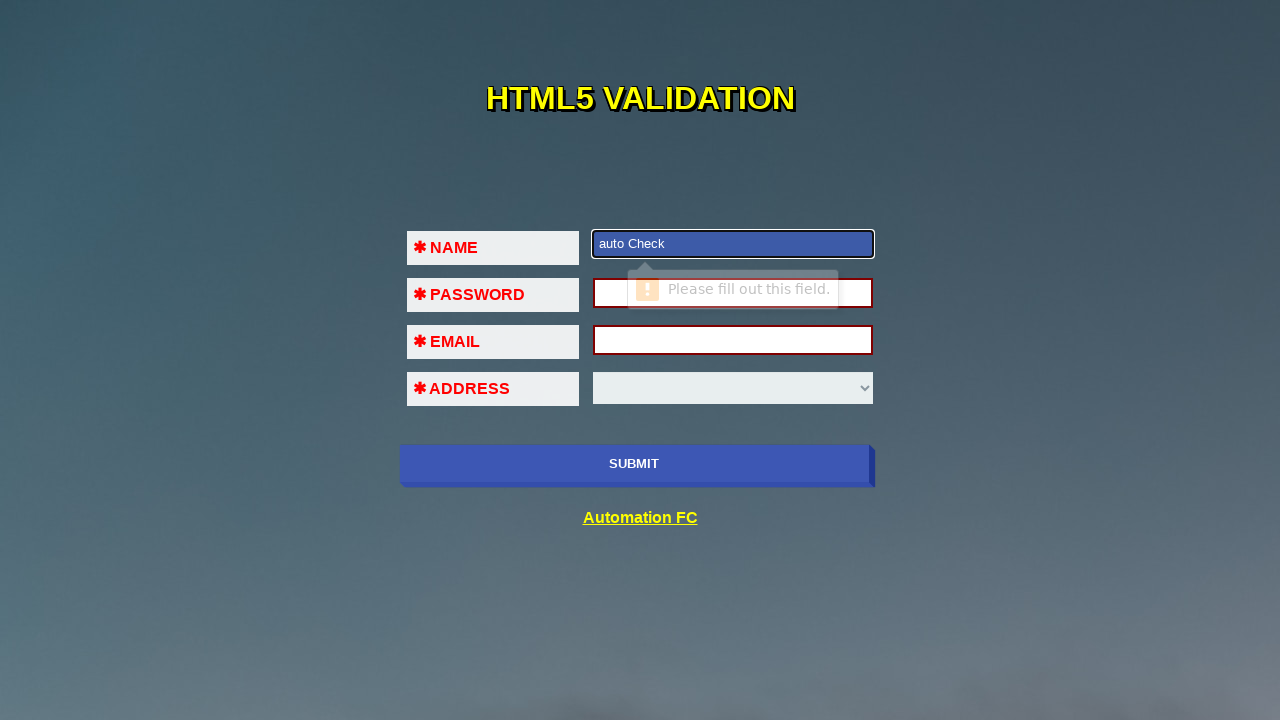

Clicked submit button to trigger password validation at (634, 464) on xpath=//input[@name='submit-btn']
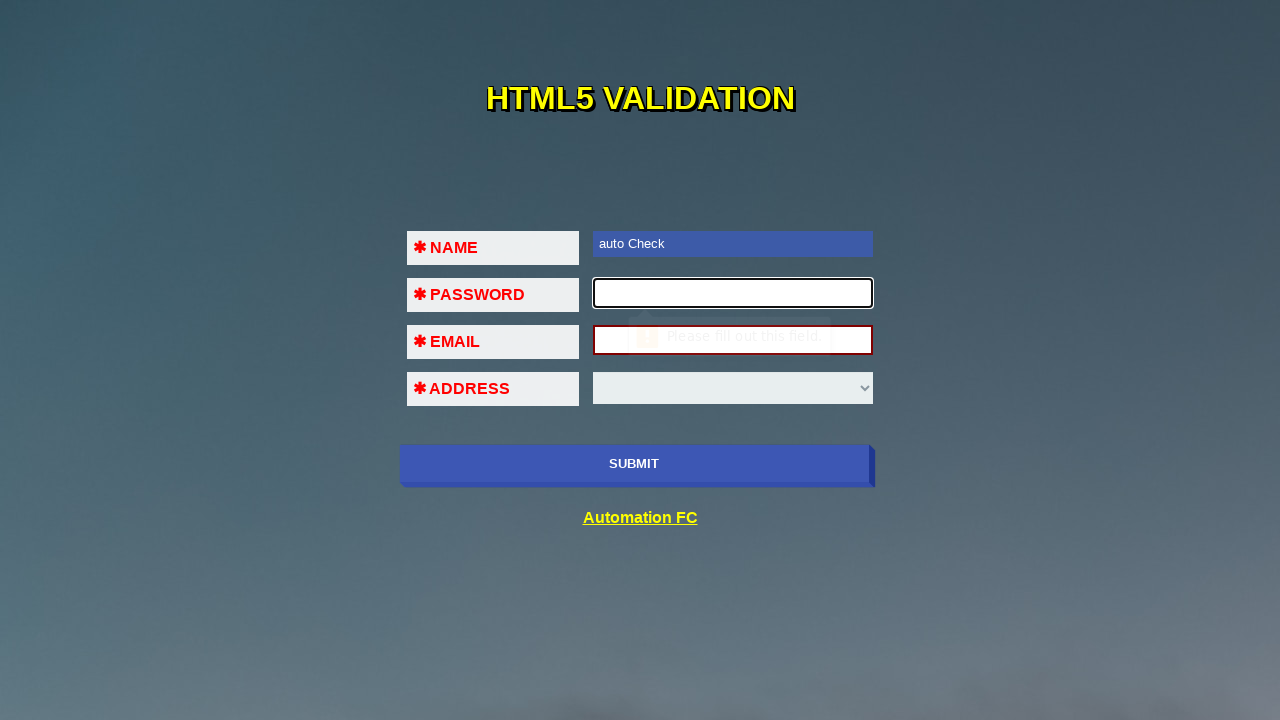

Filled password field with '123456' on //input[@id='pass']
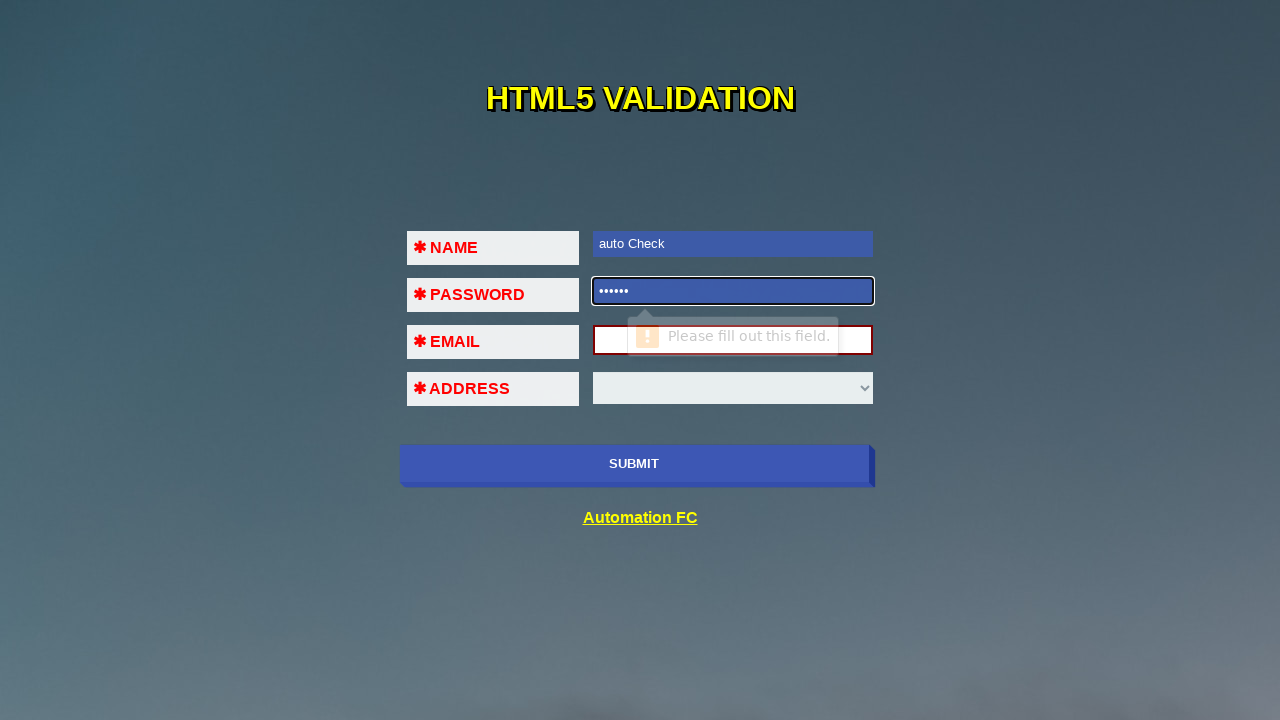

Clicked submit button to trigger email validation at (634, 464) on xpath=//input[@name='submit-btn']
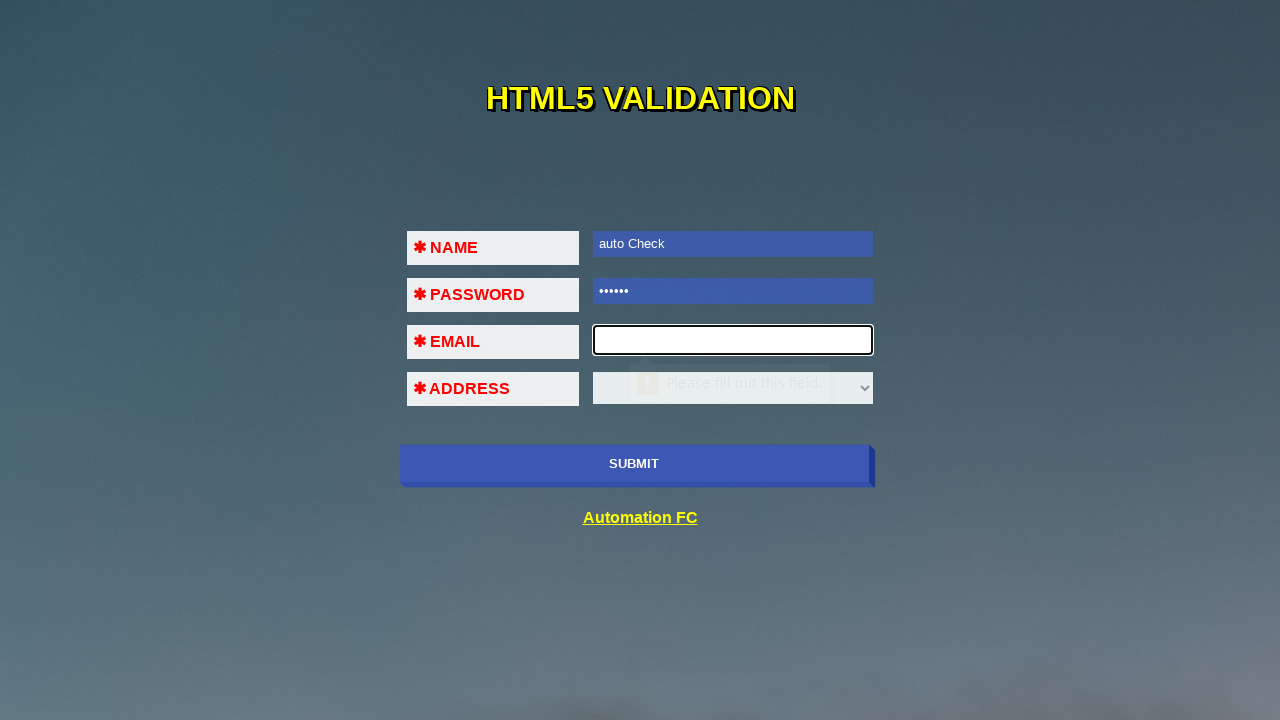

Filled email field with invalid email '123456' on //input[@id='em']
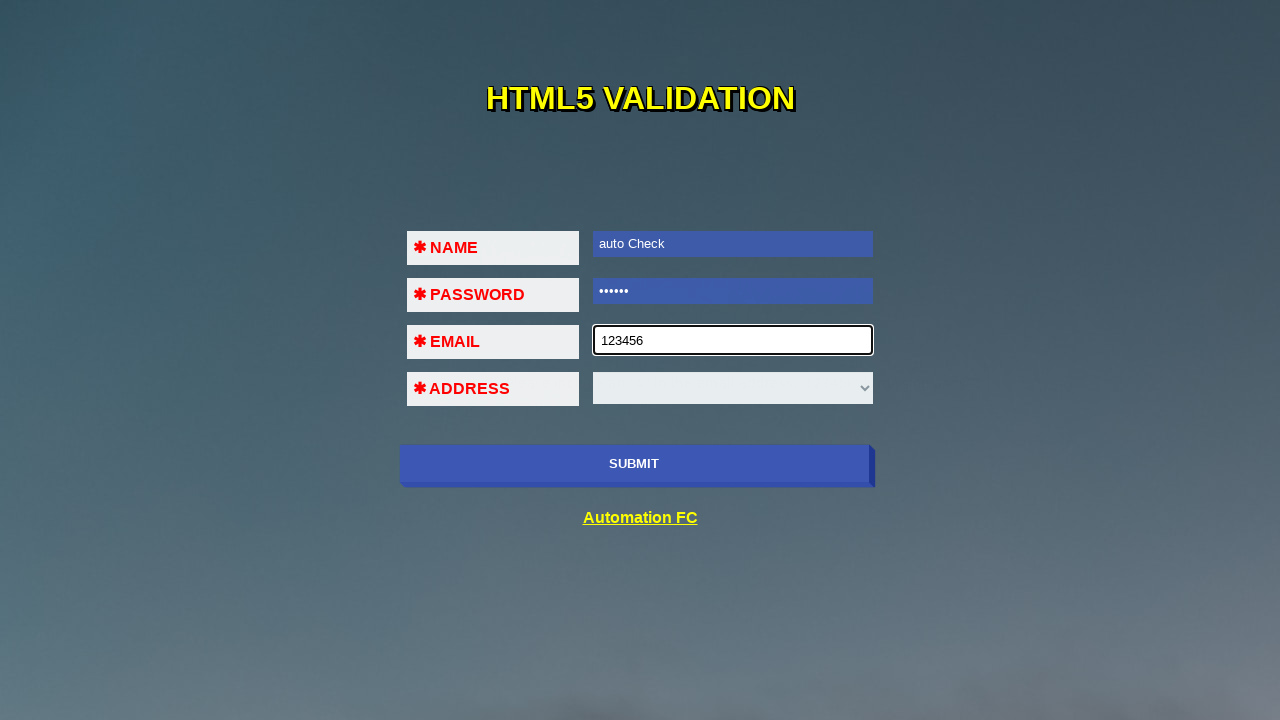

Clicked submit button to see email format validation message at (634, 464) on xpath=//input[@name='submit-btn']
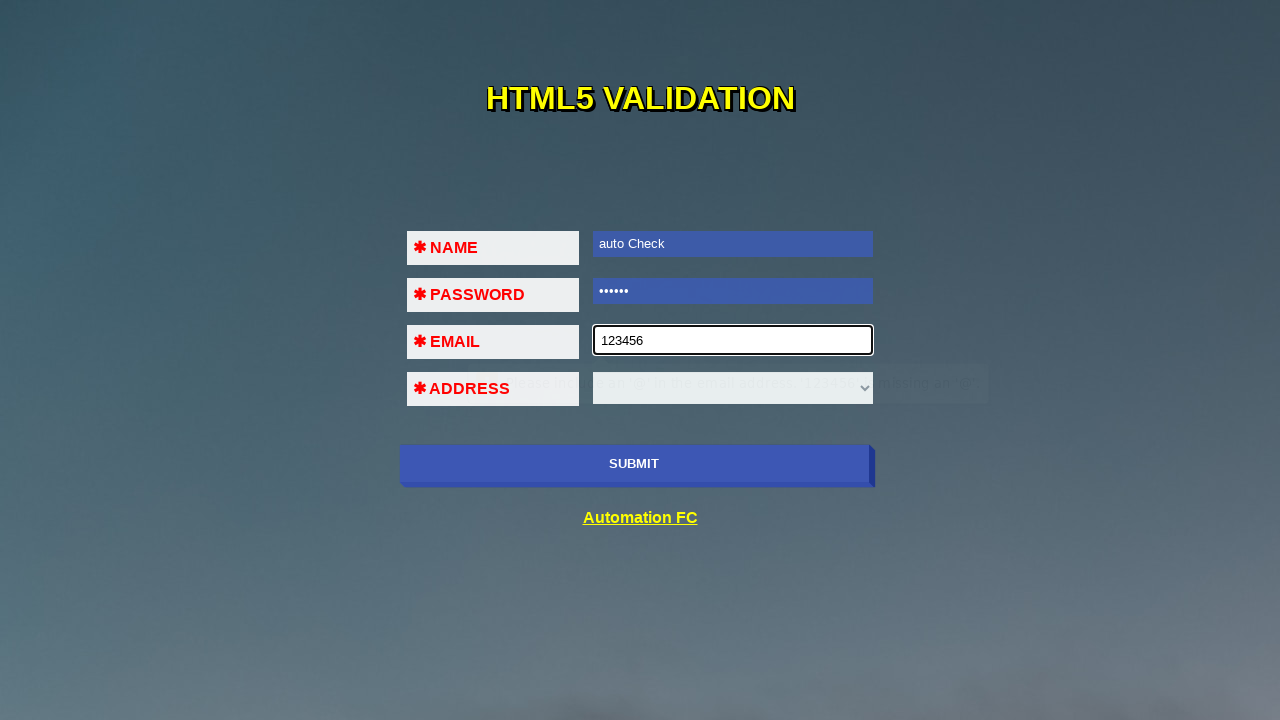

Cleared email field on //input[@id='em']
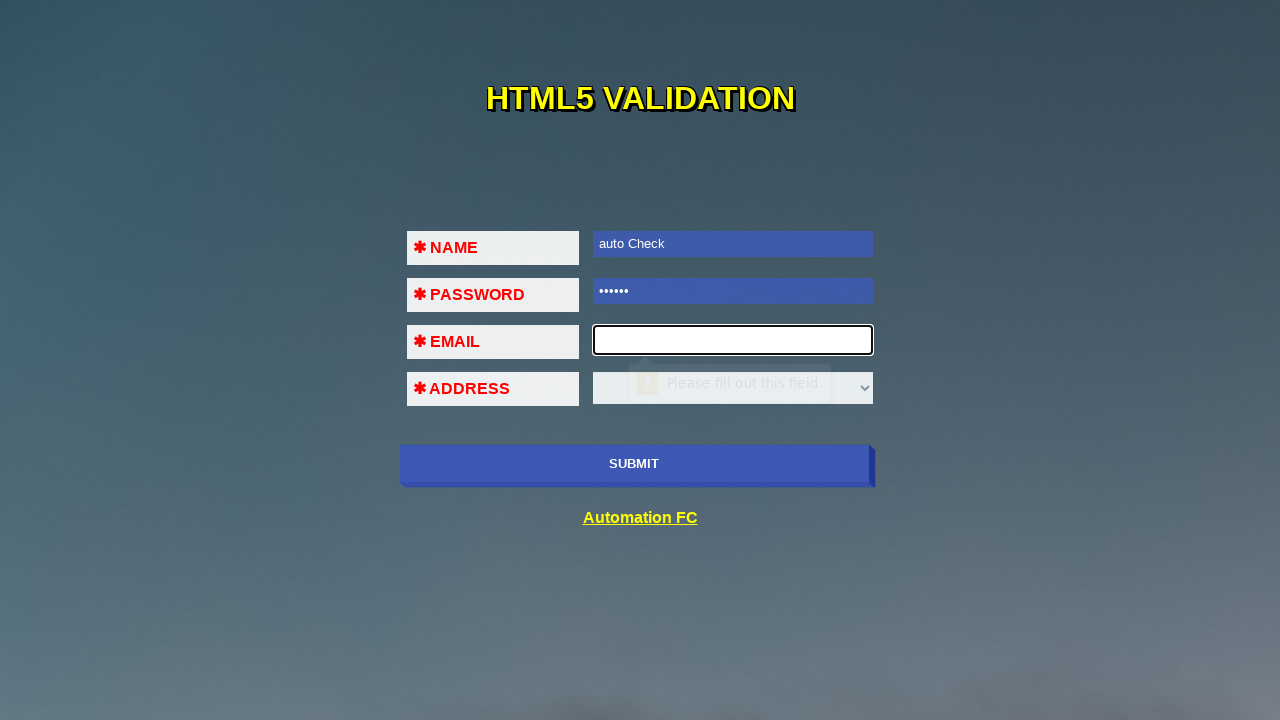

Filled email field with valid email 'testuser3847@example.com' on //input[@id='em']
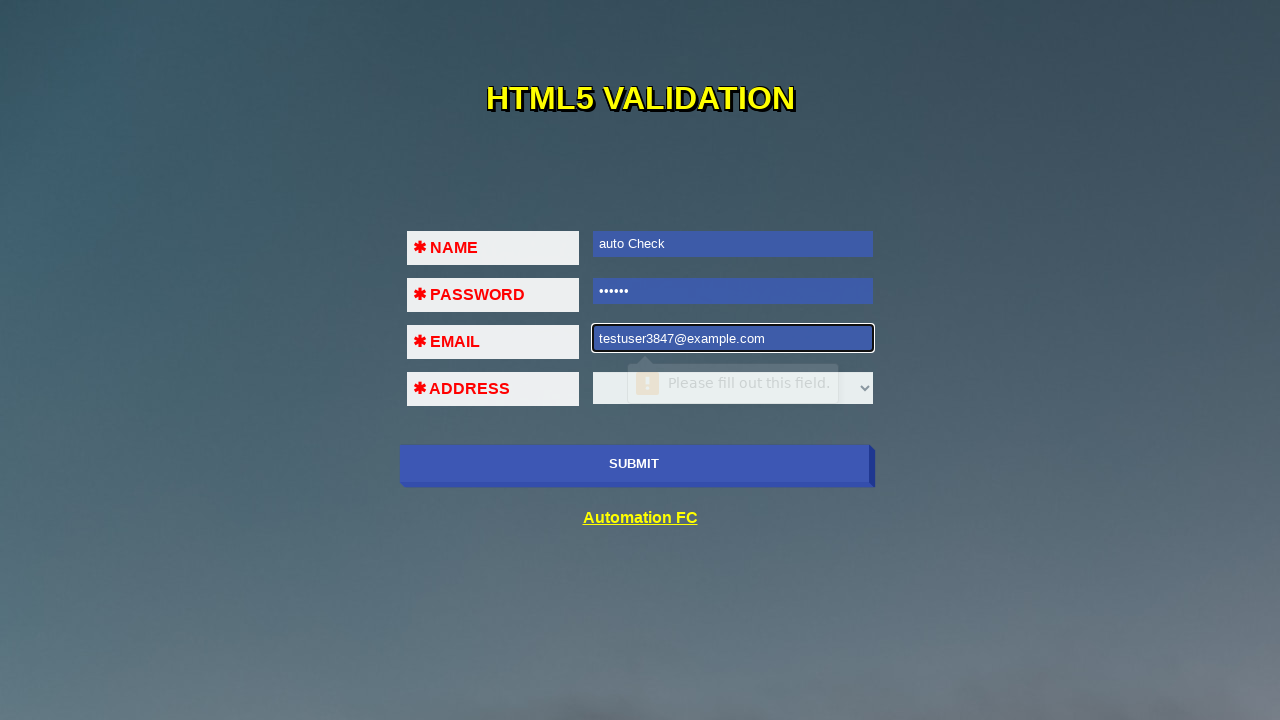

Clicked submit button to trigger address validation at (634, 464) on xpath=//input[@name='submit-btn']
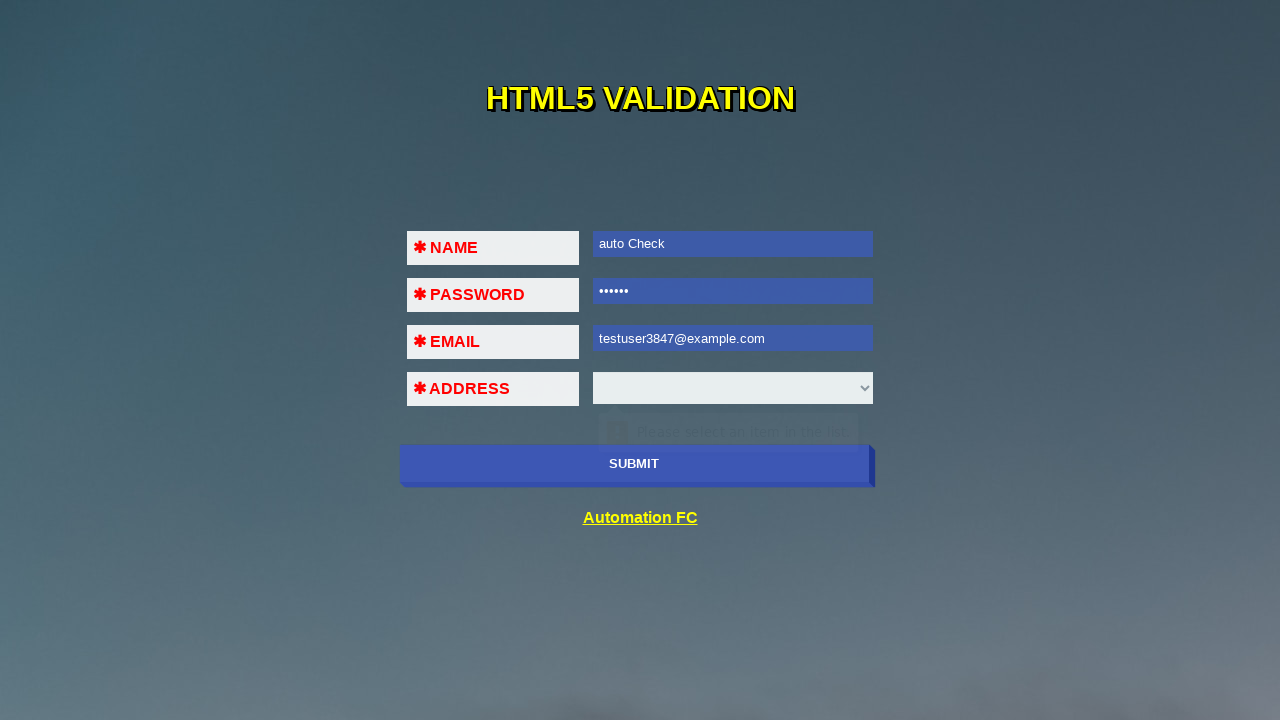

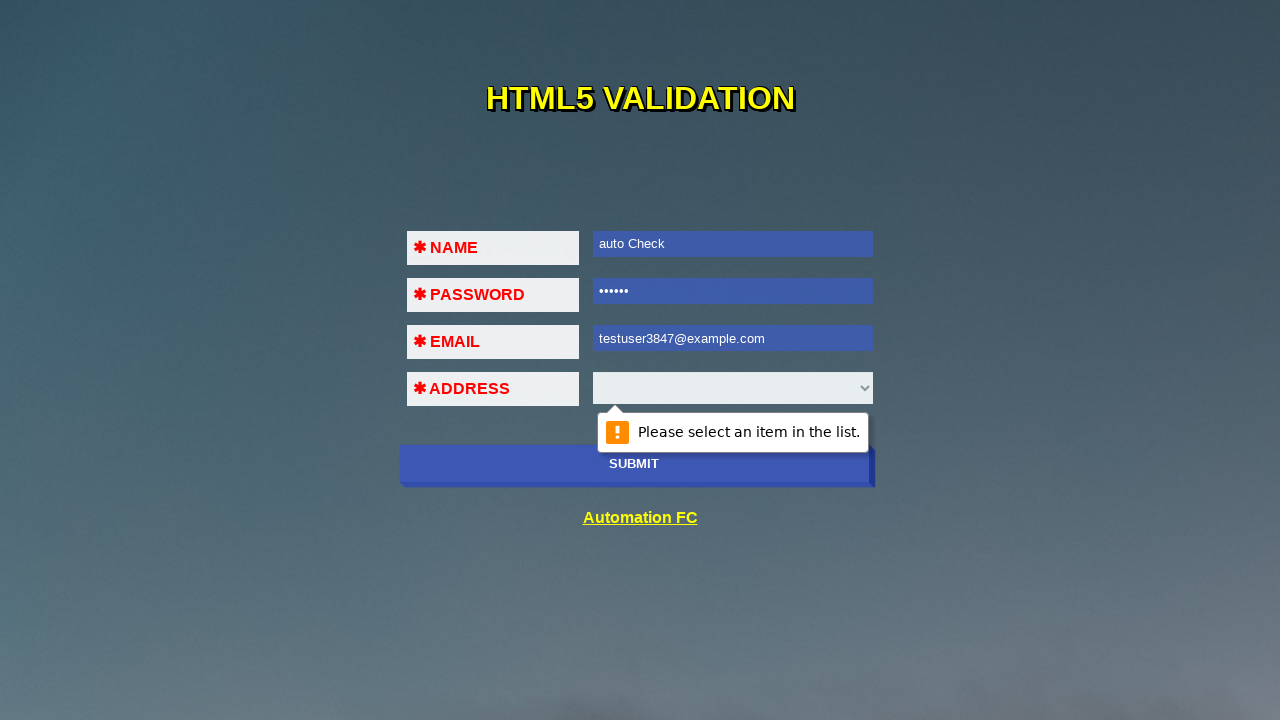